Fills out registration form fields including first name, last name, and address on a demo automation testing website

Starting URL: https://demo.automationtesting.in/Register.html

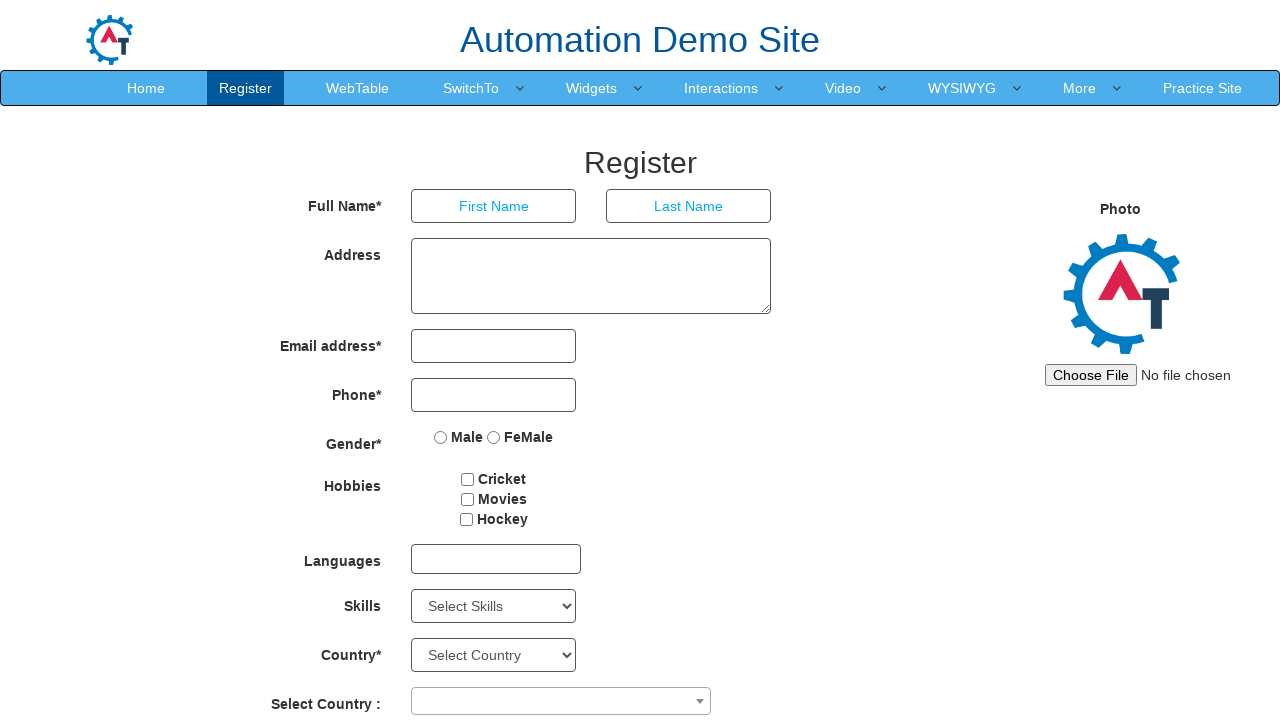

Filled first name field with 'ankita' on input[placeholder='First Name']
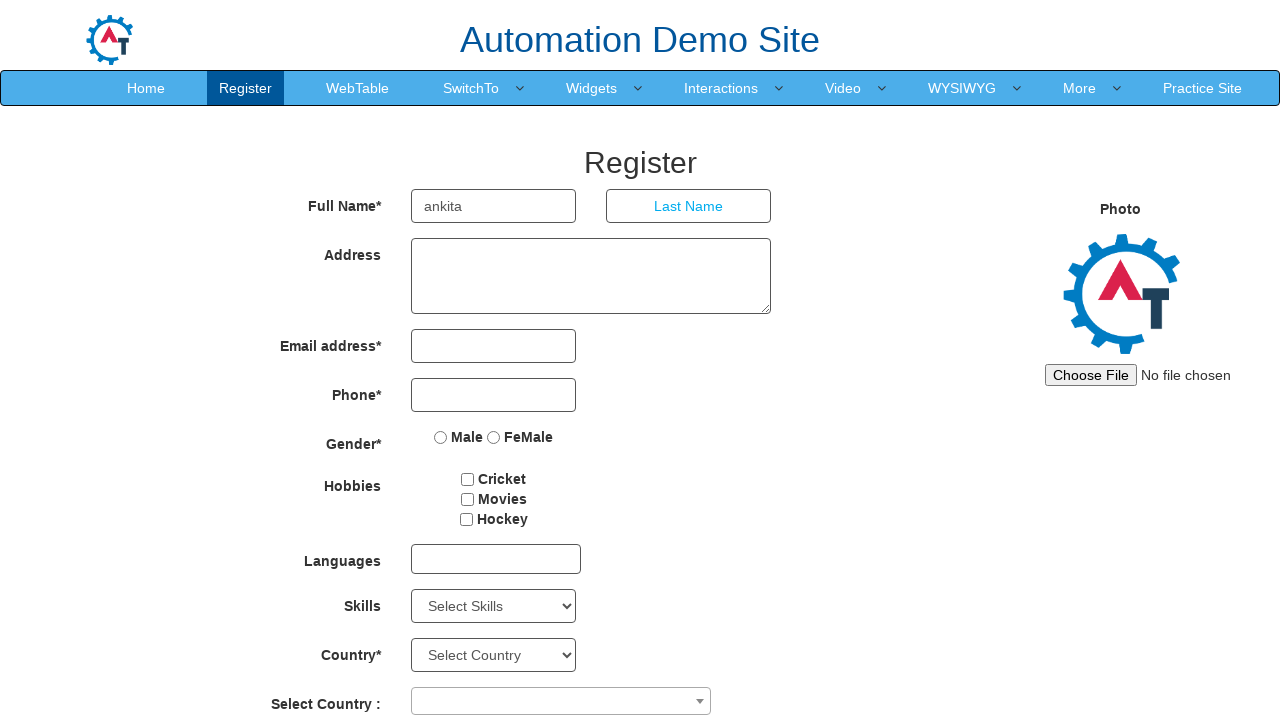

Filled last name field with 'Sanakye' on input[placeholder='Last Name']
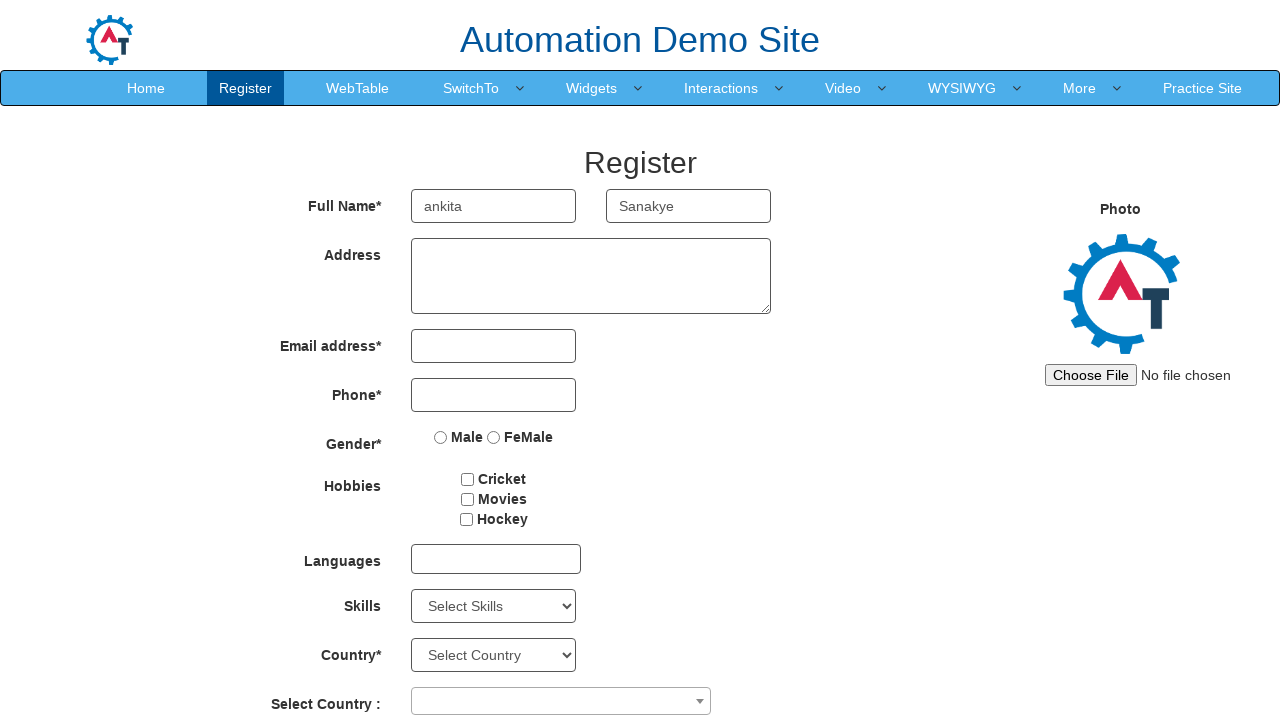

Filled address field with 'Anurag Colany, Ambajogai' on [ng-model='Adress']
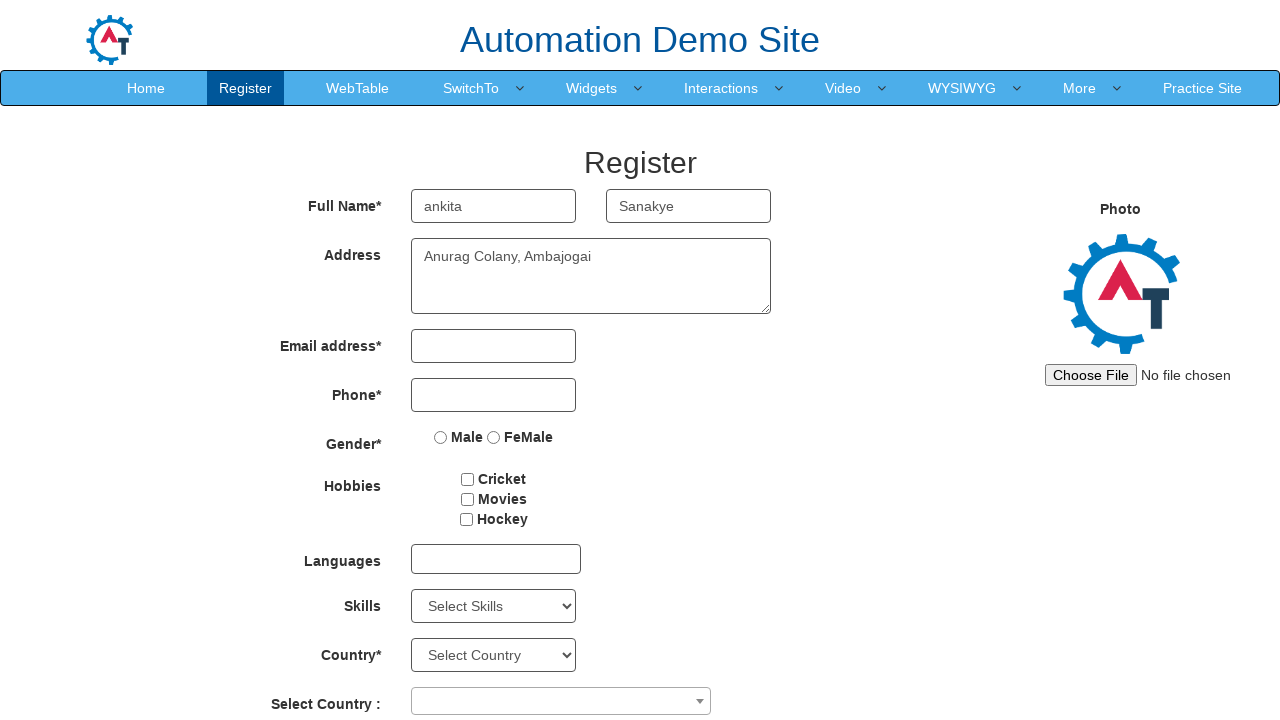

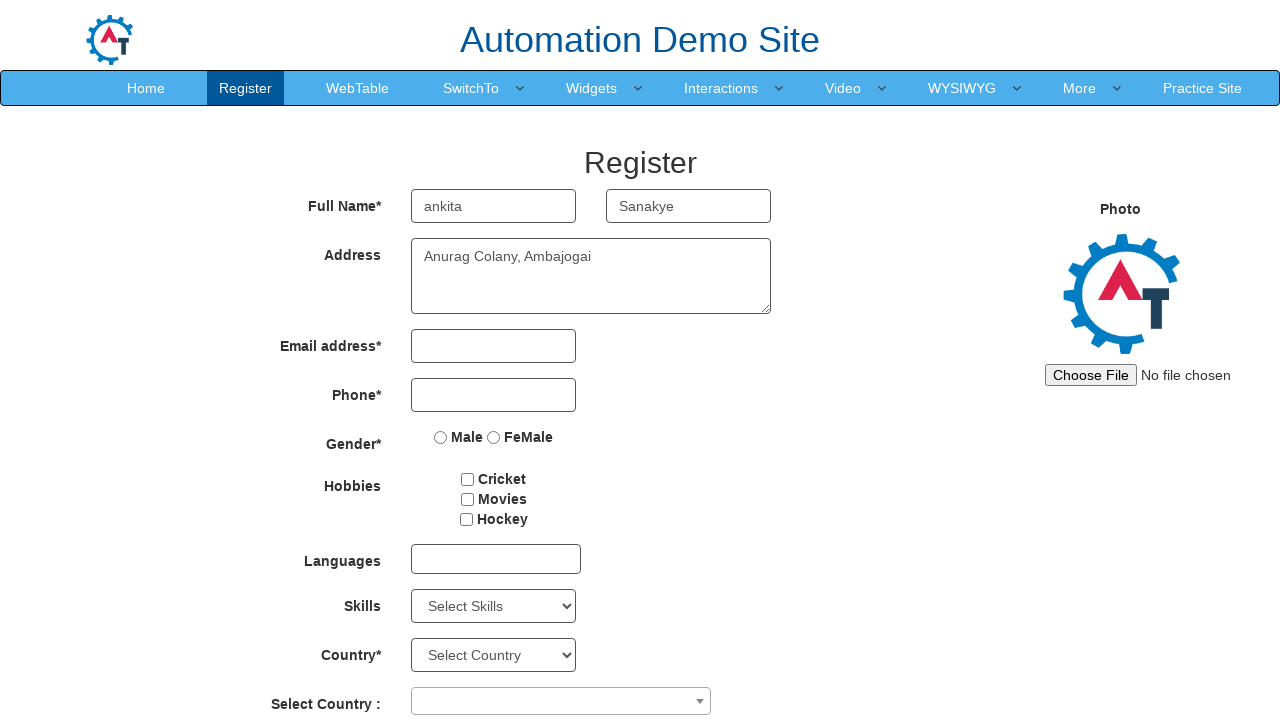